Tests radio button automation by finding all radio buttons with id "male", checking their visibility based on position, and clicking the visible one.

Starting URL: http://seleniumpractise.blogspot.com/2016/08/how-to-automate-radio-button-in.html

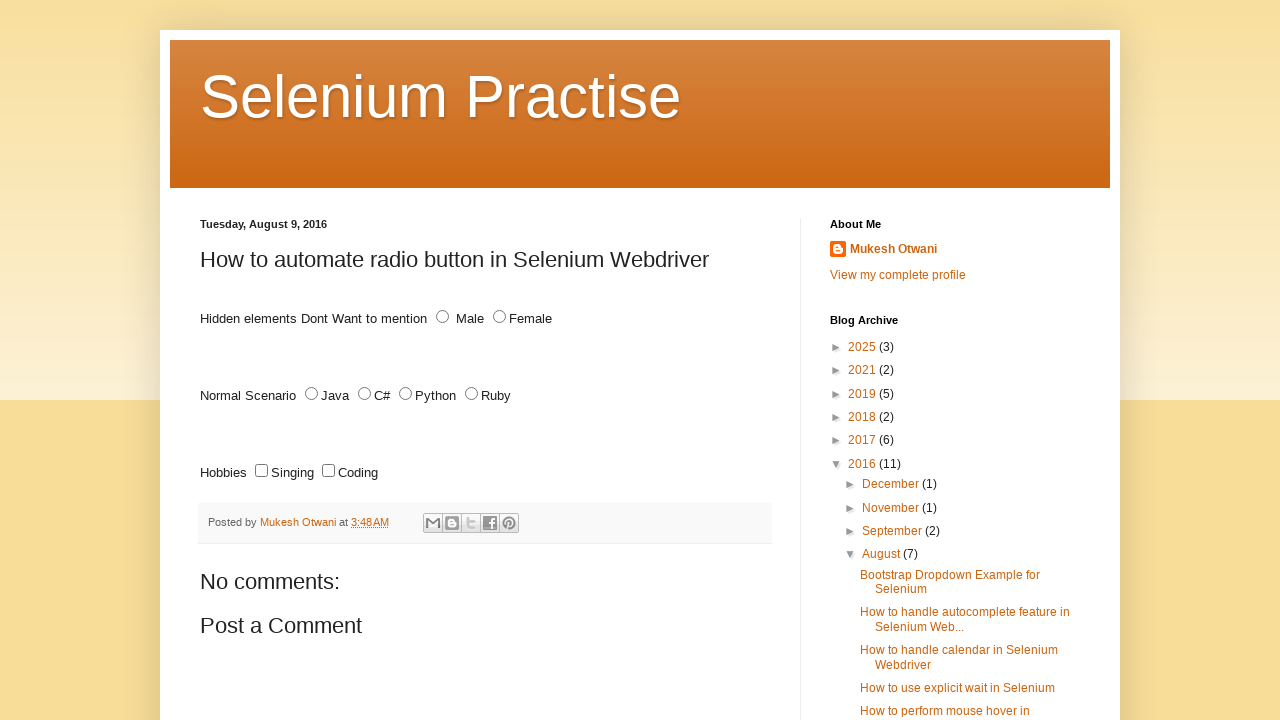

Waited for page to load with domcontentloaded state
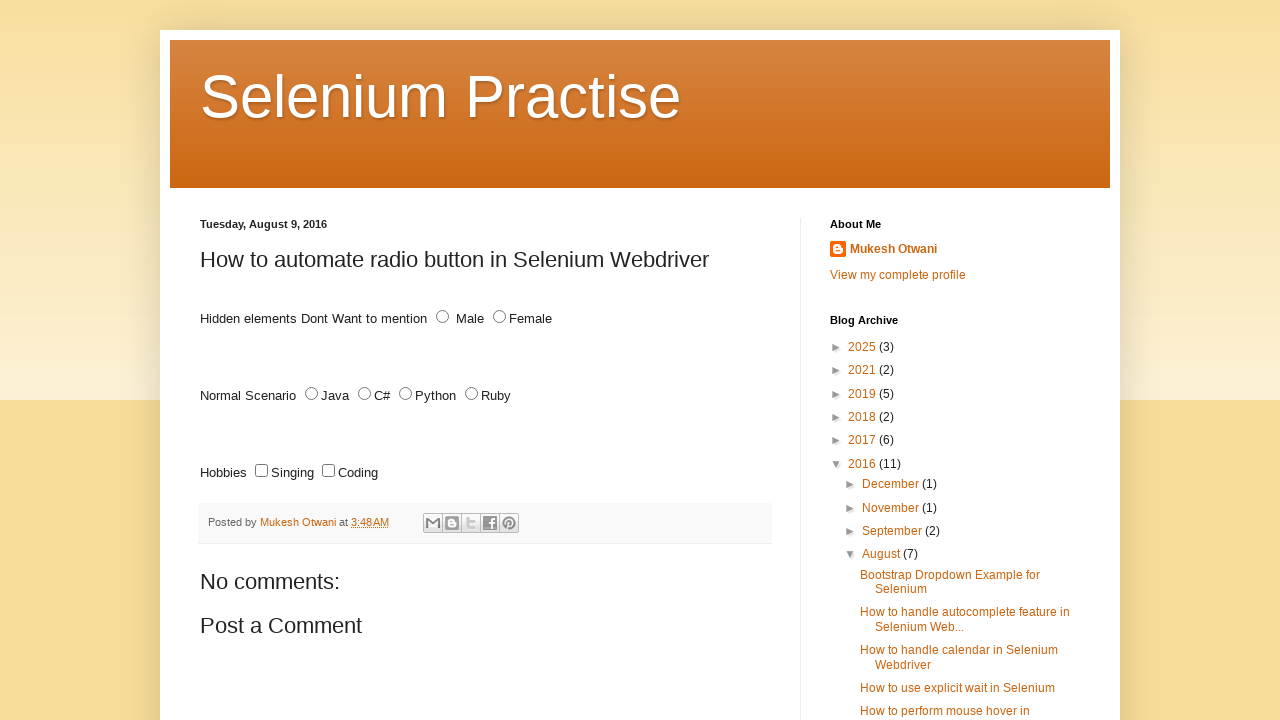

Found all radio buttons with id 'male'
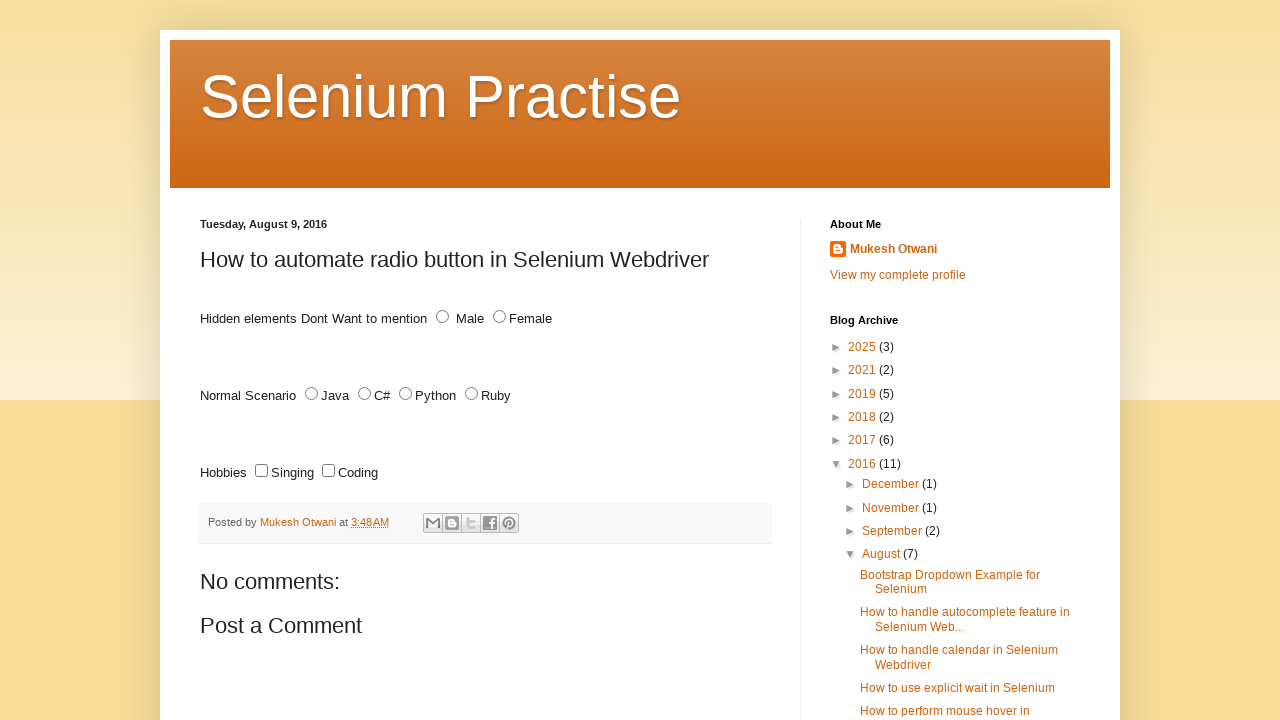

Counted 2 radio buttons with id 'male'
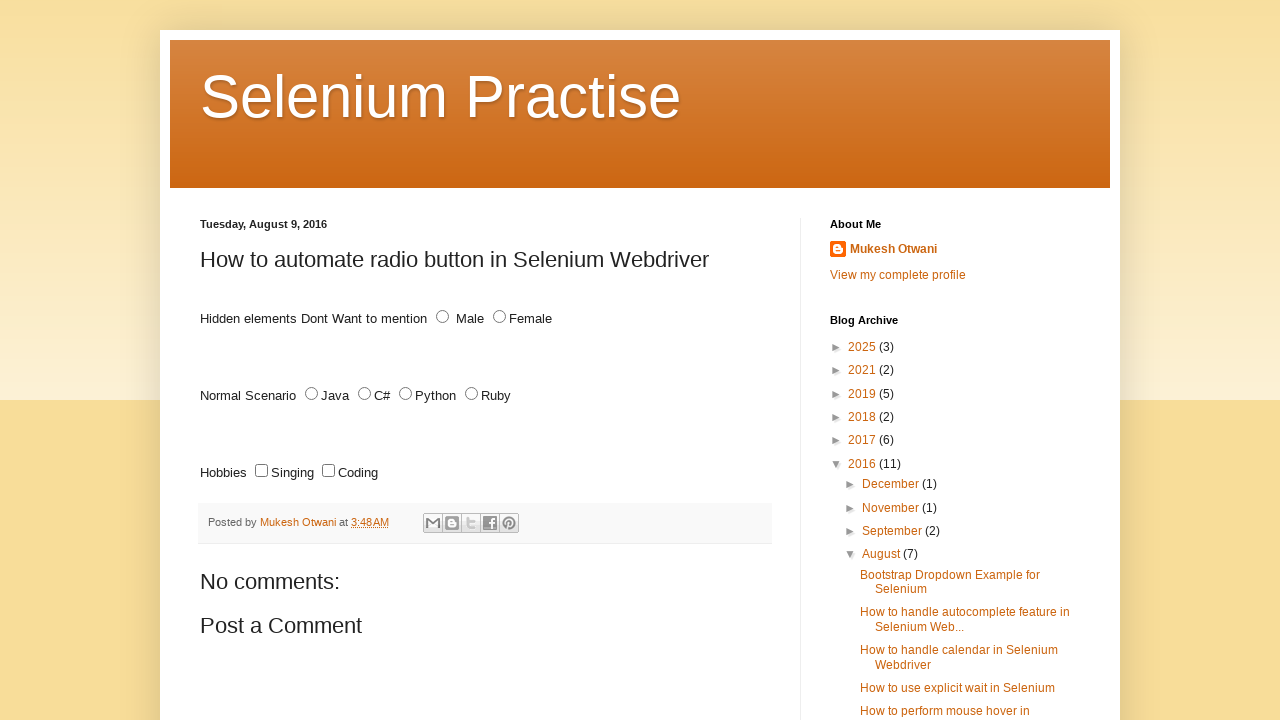

Retrieved bounding box for radio button 0
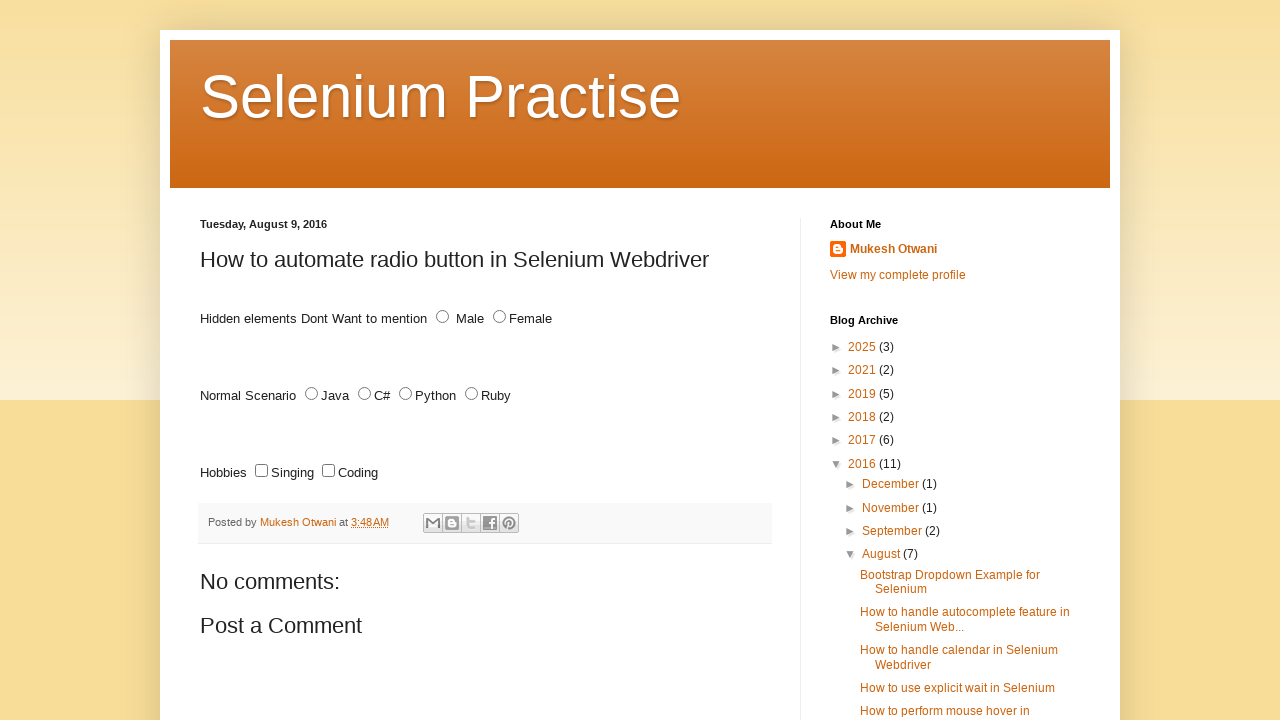

Retrieved bounding box for radio button 1
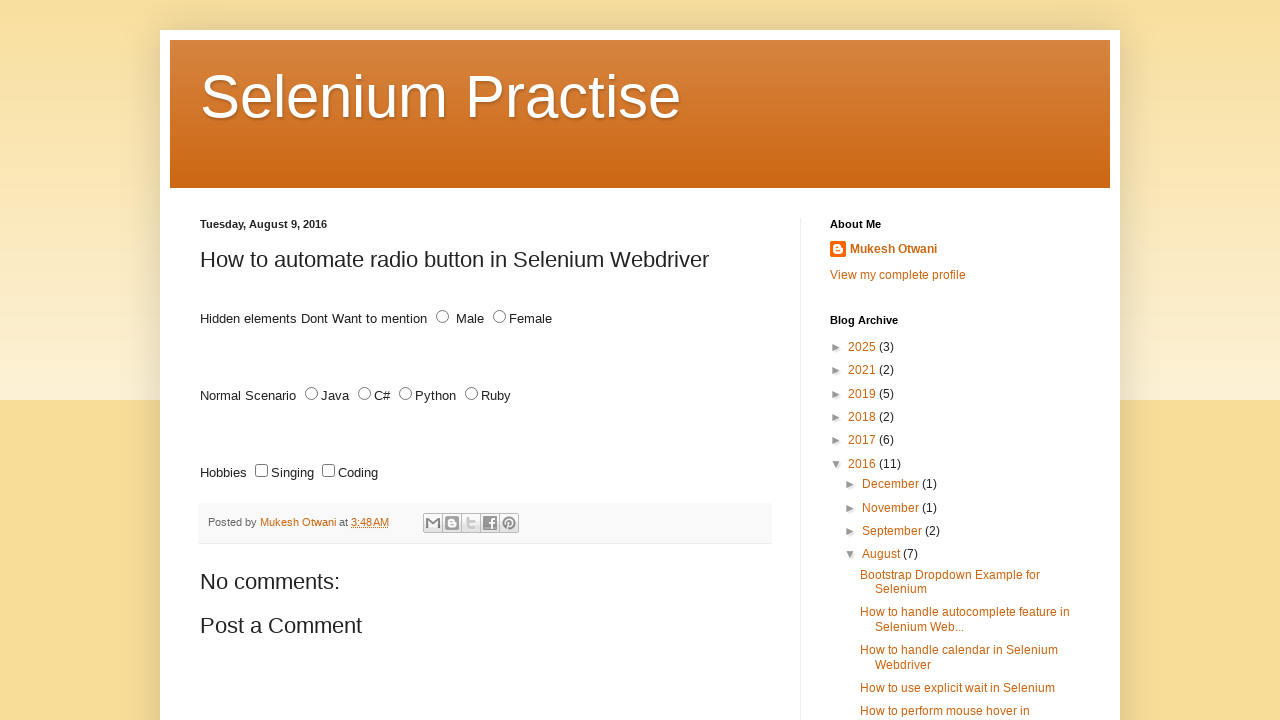

Clicked visible radio button at index 1 (X position: 436) at (442, 317) on #male >> nth=1
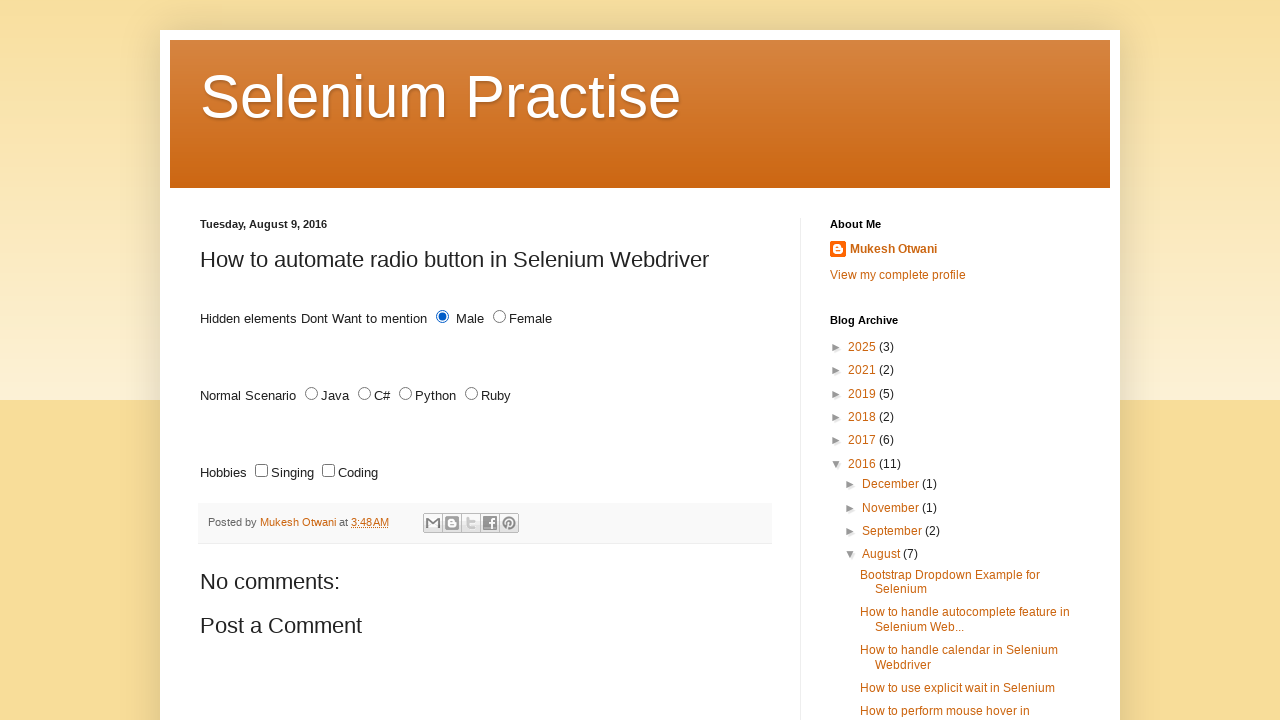

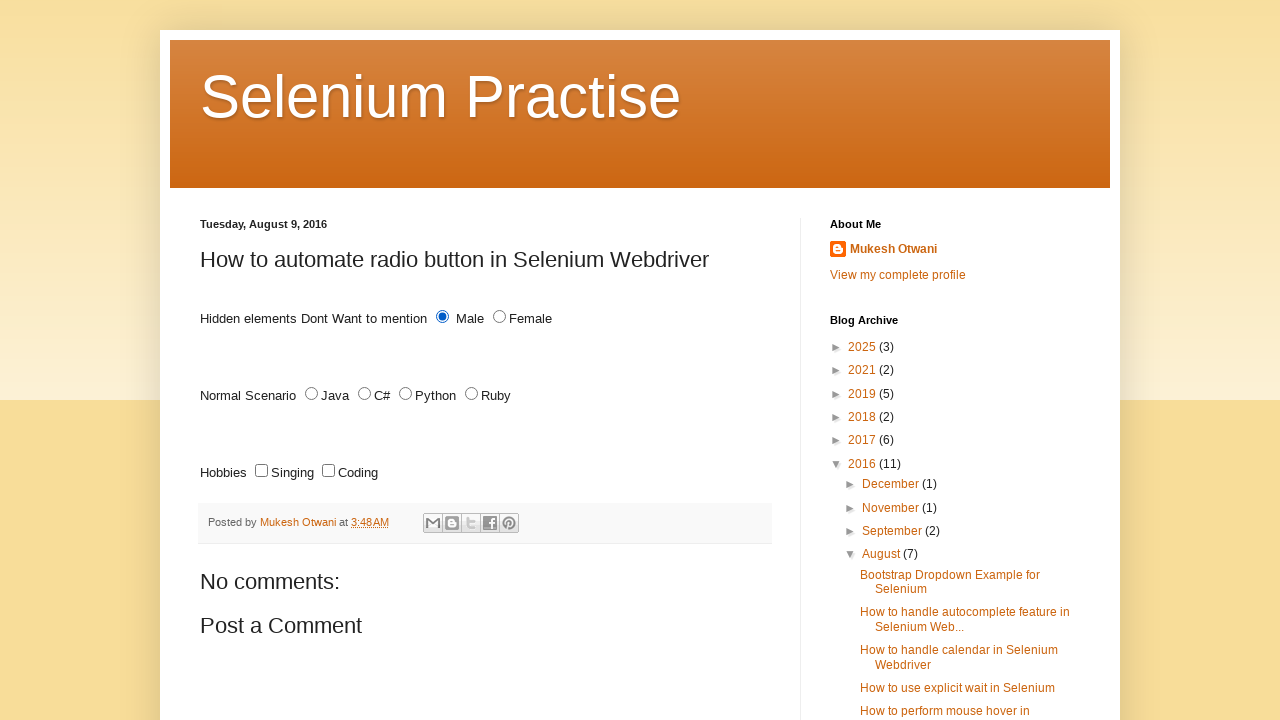